Tests JavaScript alert popup handling by clicking a button that triggers an alert and then accepting (clicking OK) the alert dialog

Starting URL: https://practice.cydeo.com/javascript_alerts

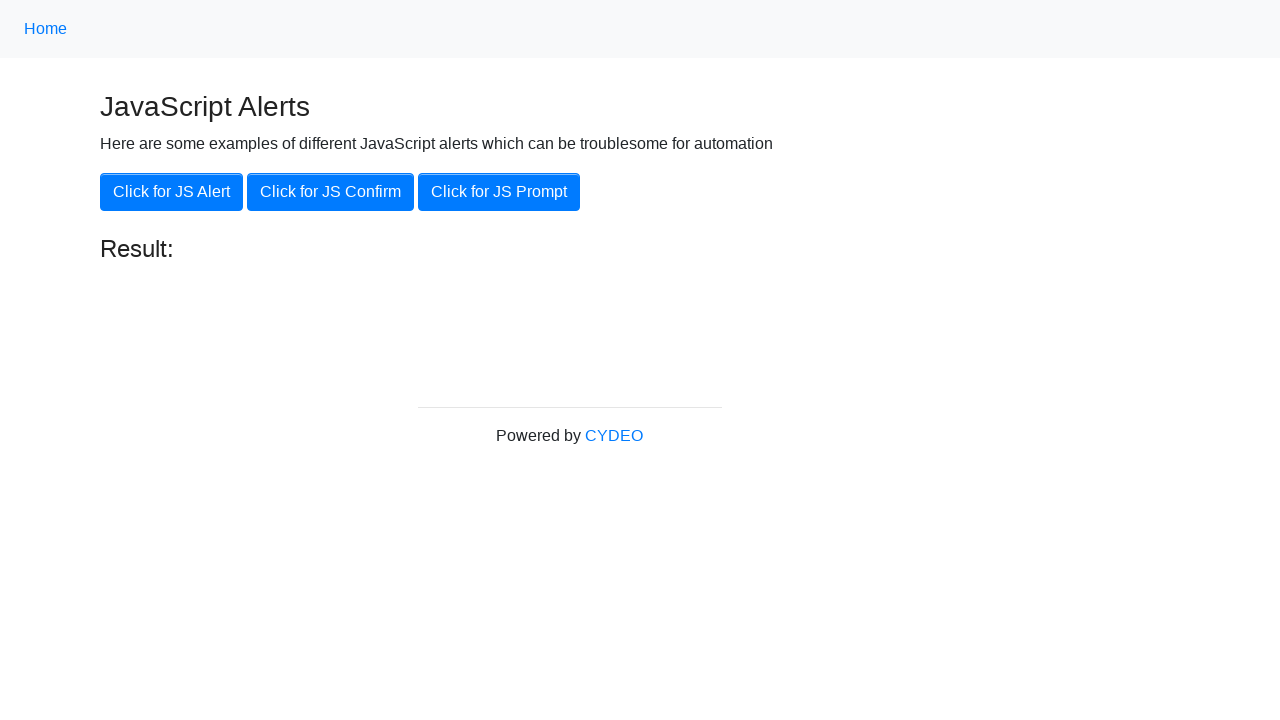

Clicked the 'Click for JS Alert' button at (172, 192) on xpath=//button[.='Click for JS Alert']
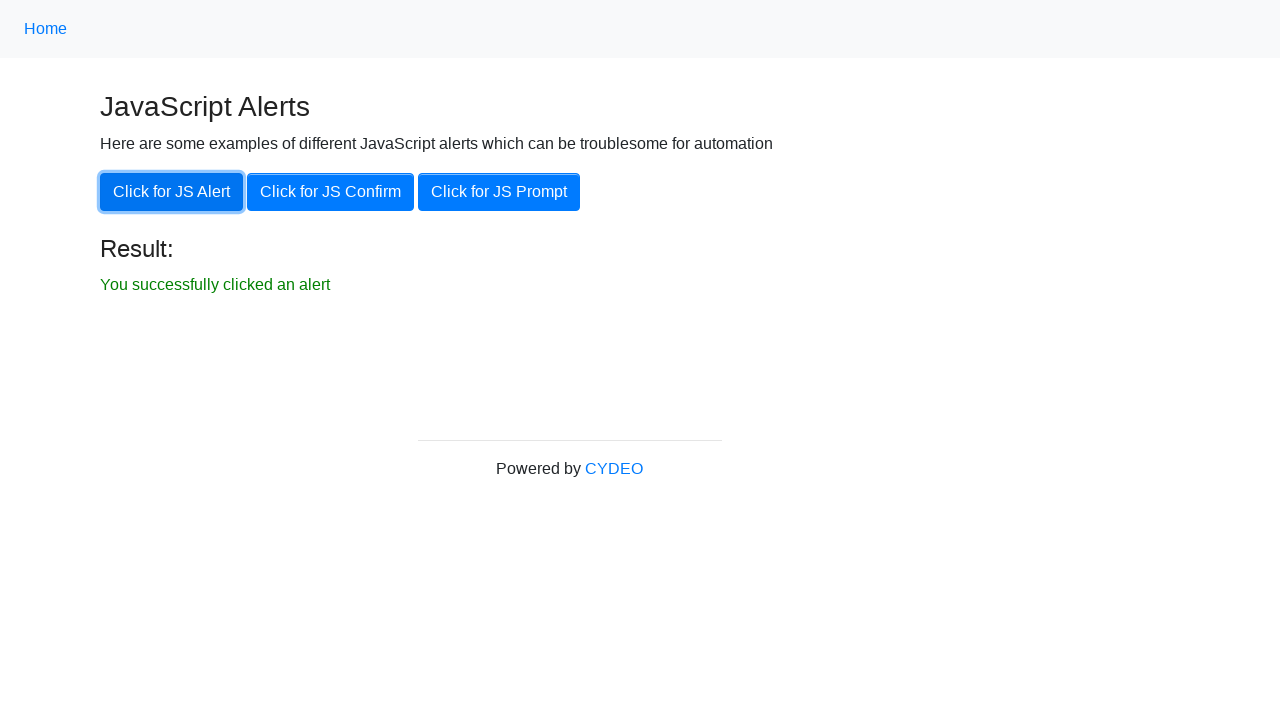

Set up dialog handler to accept alerts
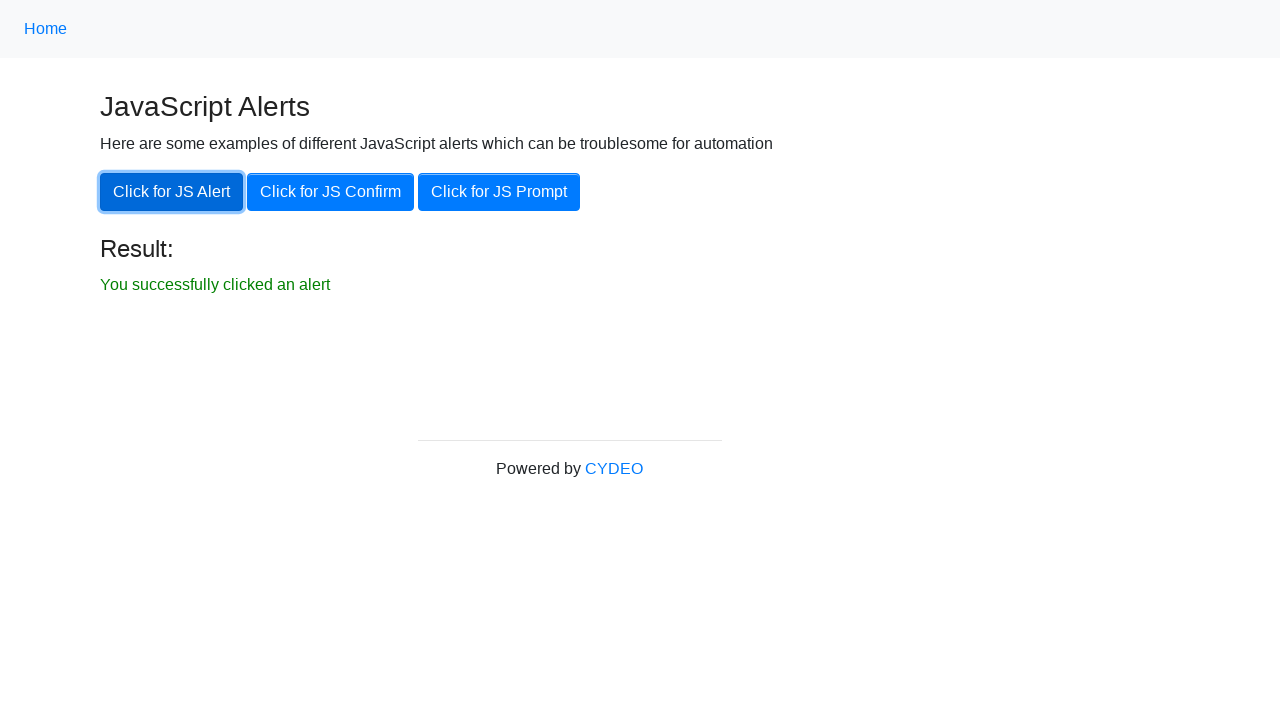

Set up one-time dialog handler to accept the alert
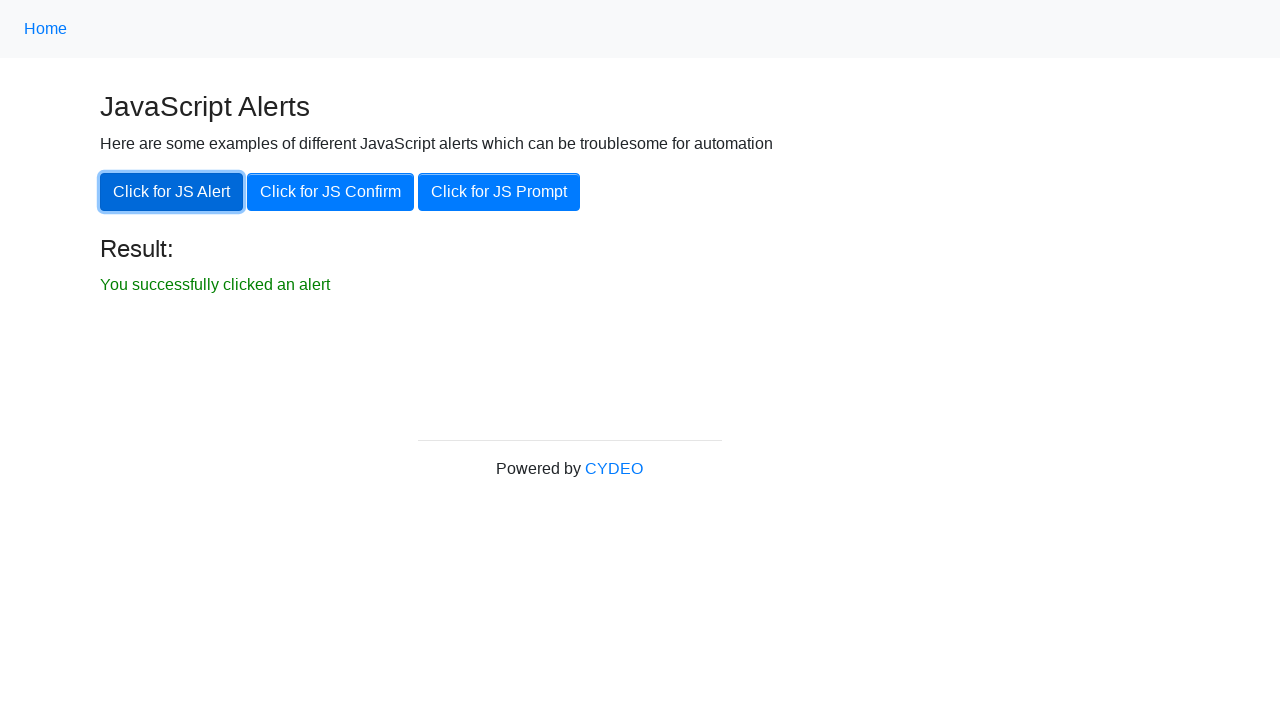

Clicked the 'Click for JS Alert' button and accepted the JavaScript alert dialog at (172, 192) on xpath=//button[.='Click for JS Alert']
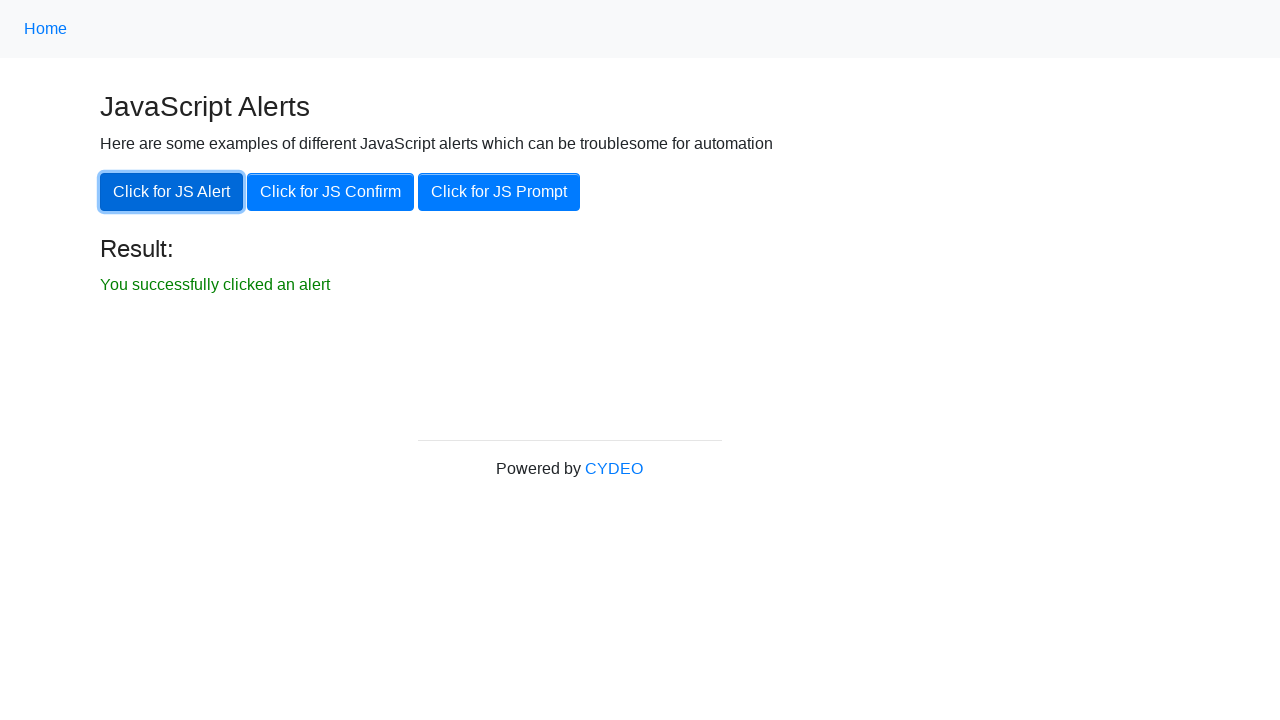

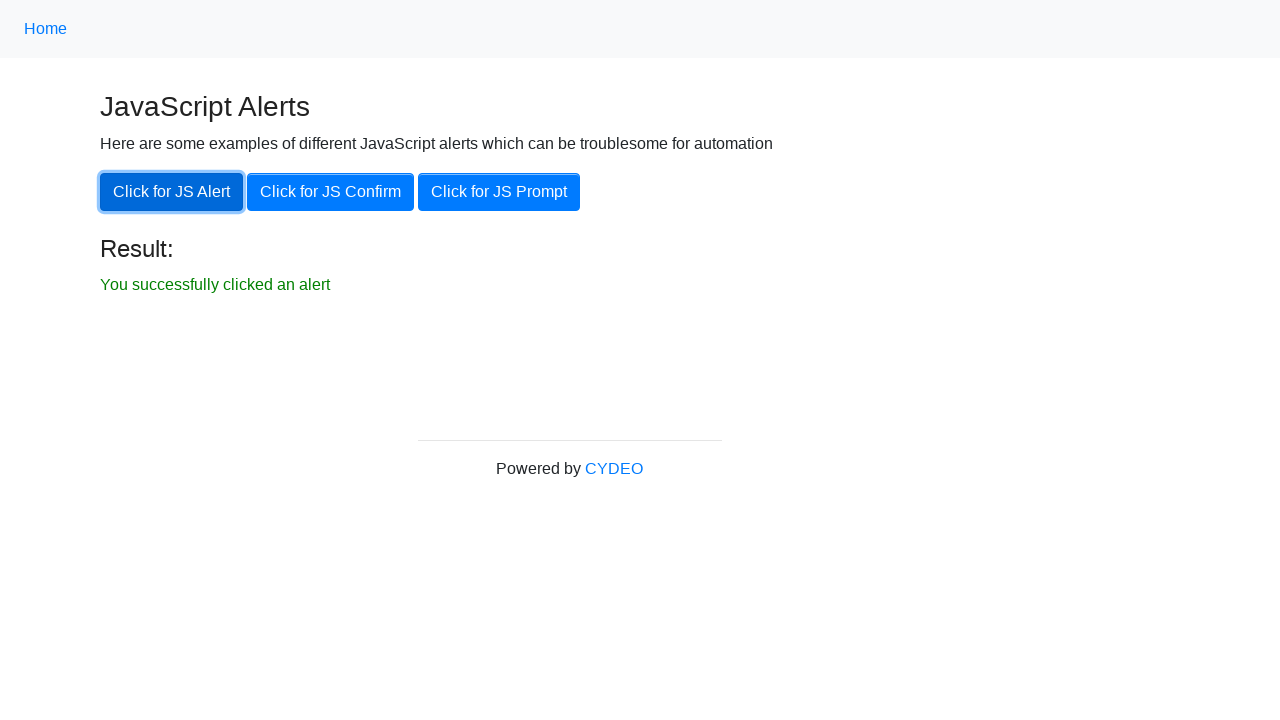